Tests the user registration form on Artia by filling in name, phone, email, and password fields, then clicking the create account button.

Starting URL: https://app2.artia.com/users/registration

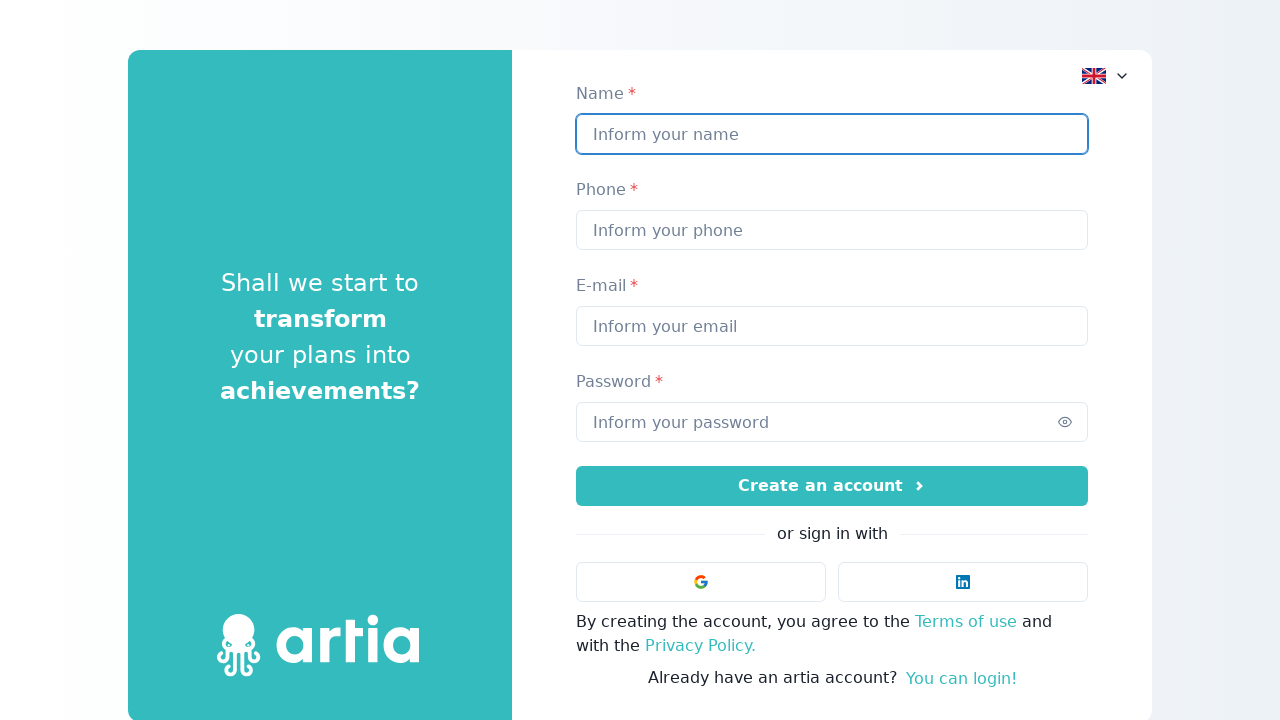

Filled name field with 'Maria Santos' on input[name="userName"]
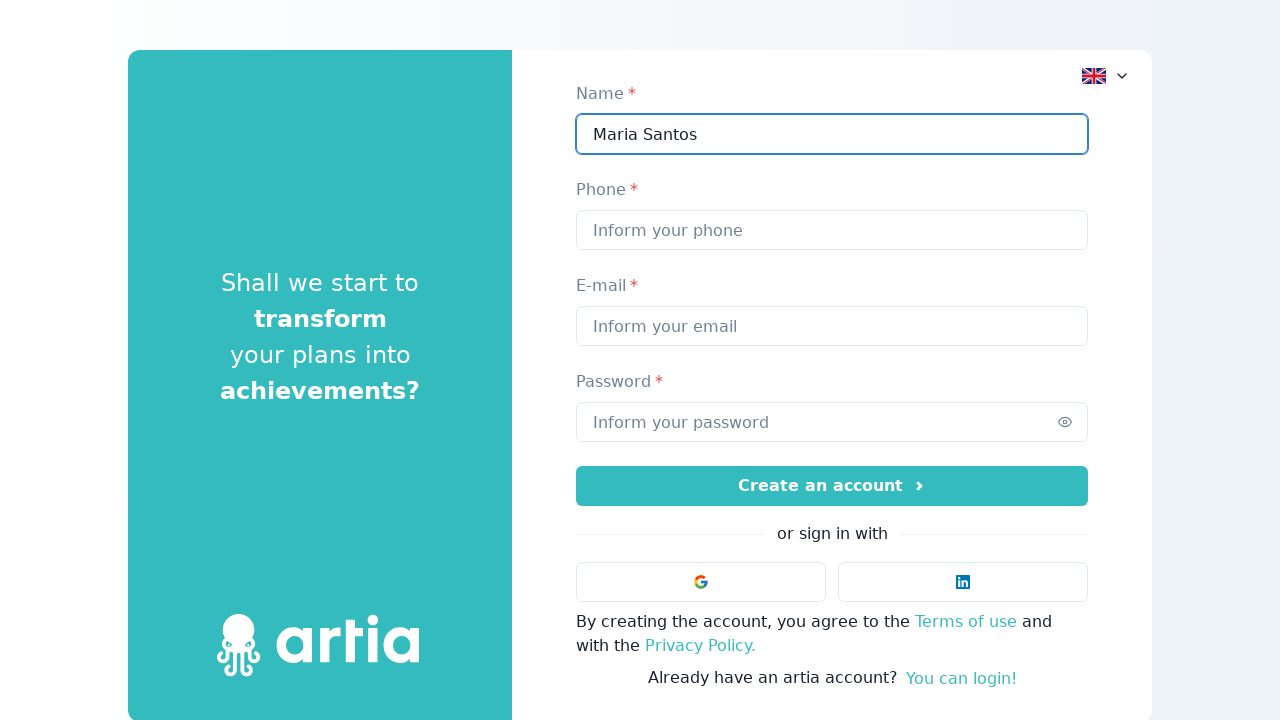

Filled phone field with '11987654321' on input[name="userPhone"]
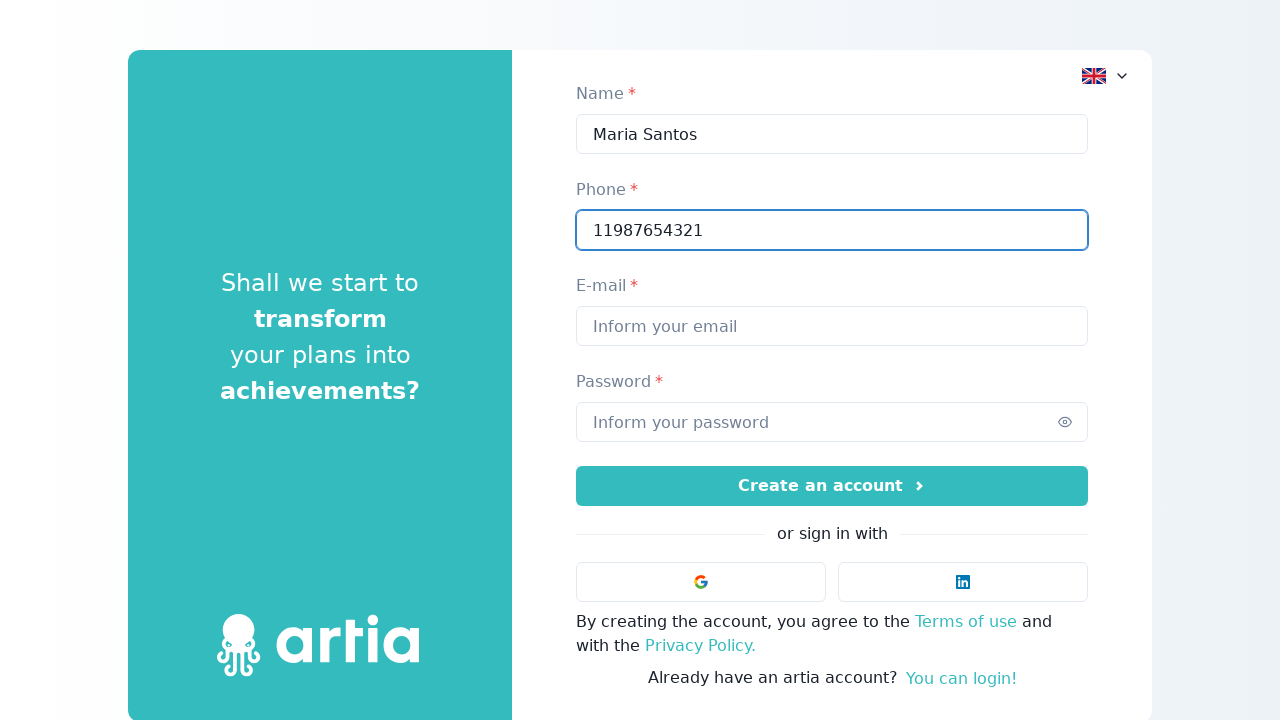

Filled email field with 'maria.santos@example.com' on input[name="userEmail"]
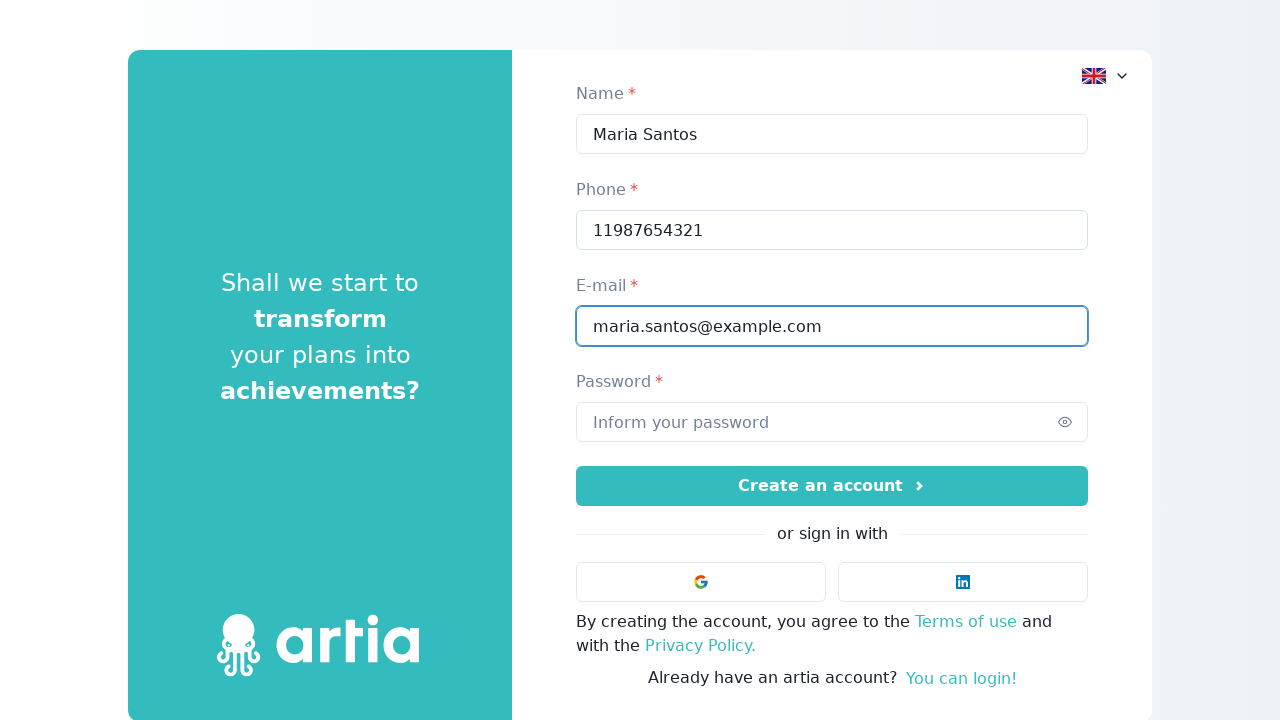

Filled password field with secure password on input[name="userPassword"]
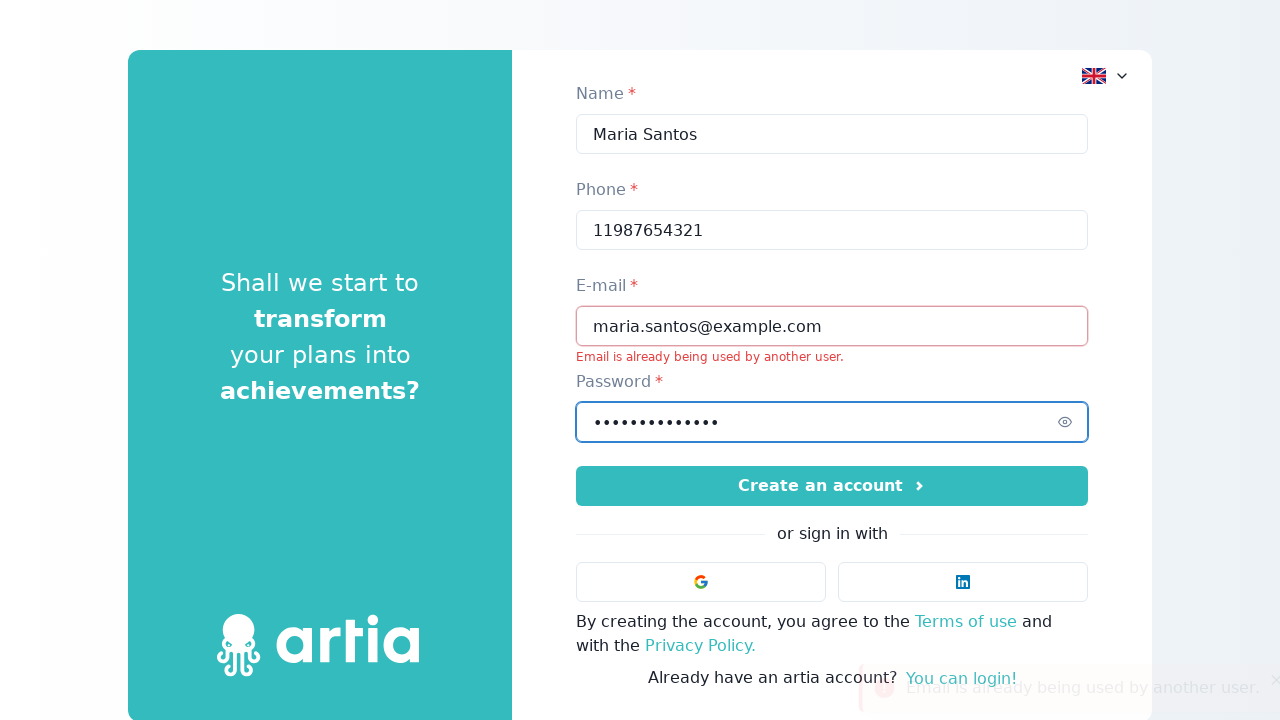

Clicked create account button at (832, 486) on button[data-test-id="create-account"]
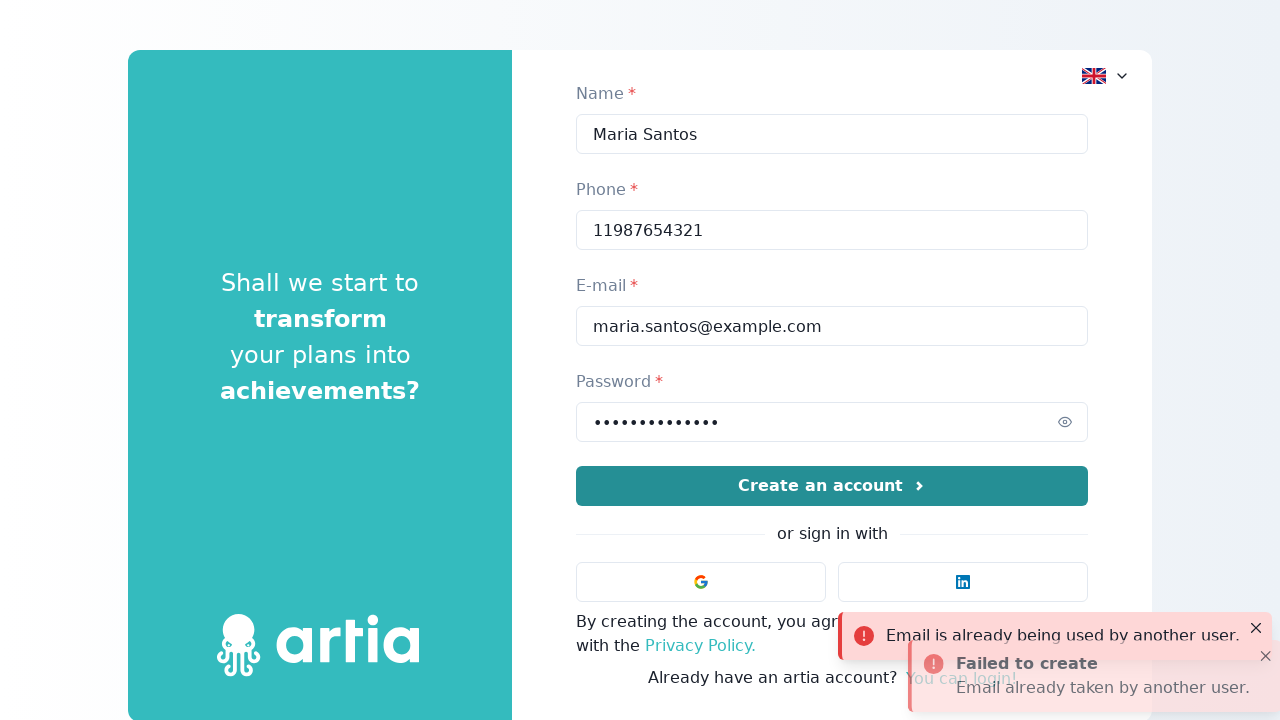

Waited 3 seconds for next step to load
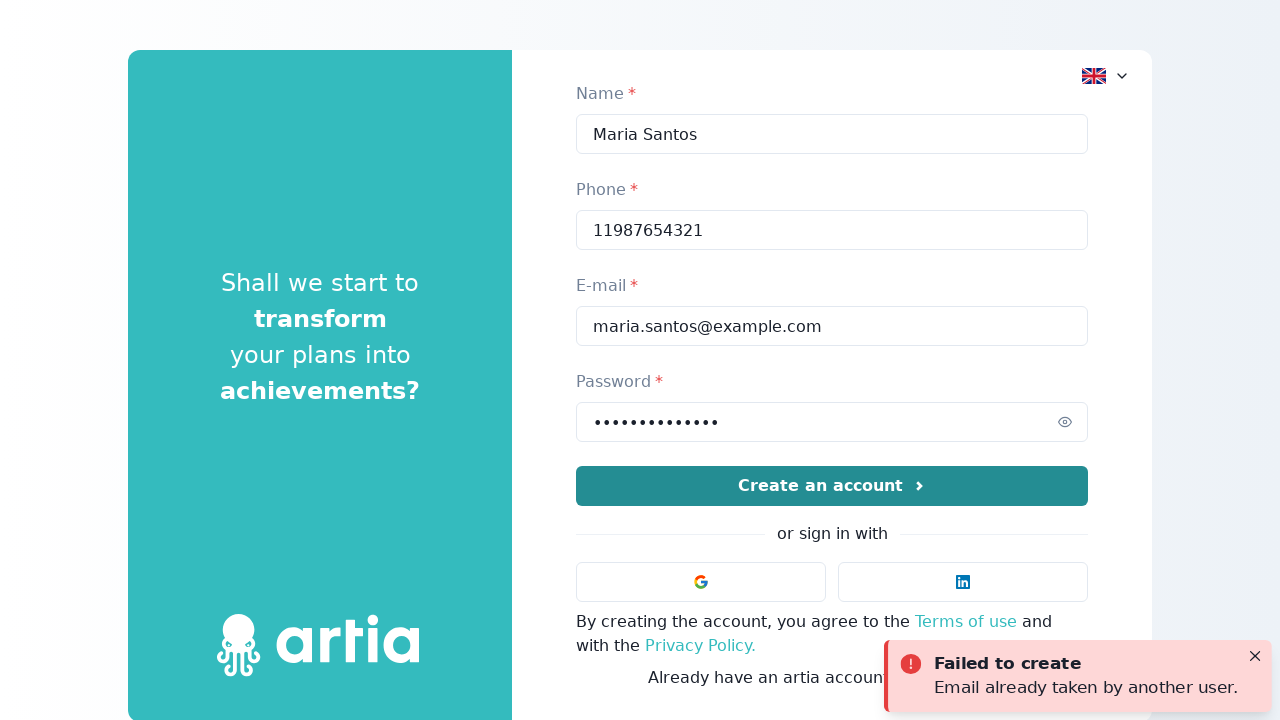

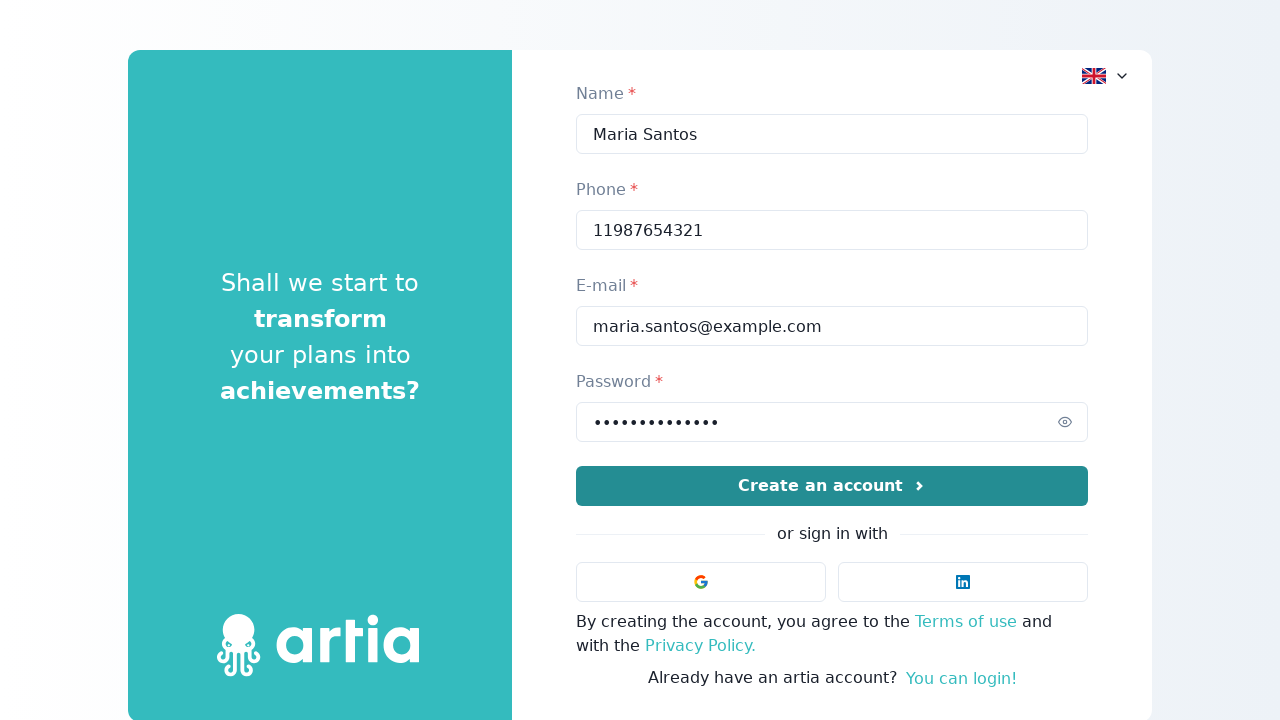